Tests fluent wait functionality by navigating to a countdown timer page and waiting until the countdown reaches "00" at the end.

Starting URL: https://automationfc.github.io/fluent-wait/

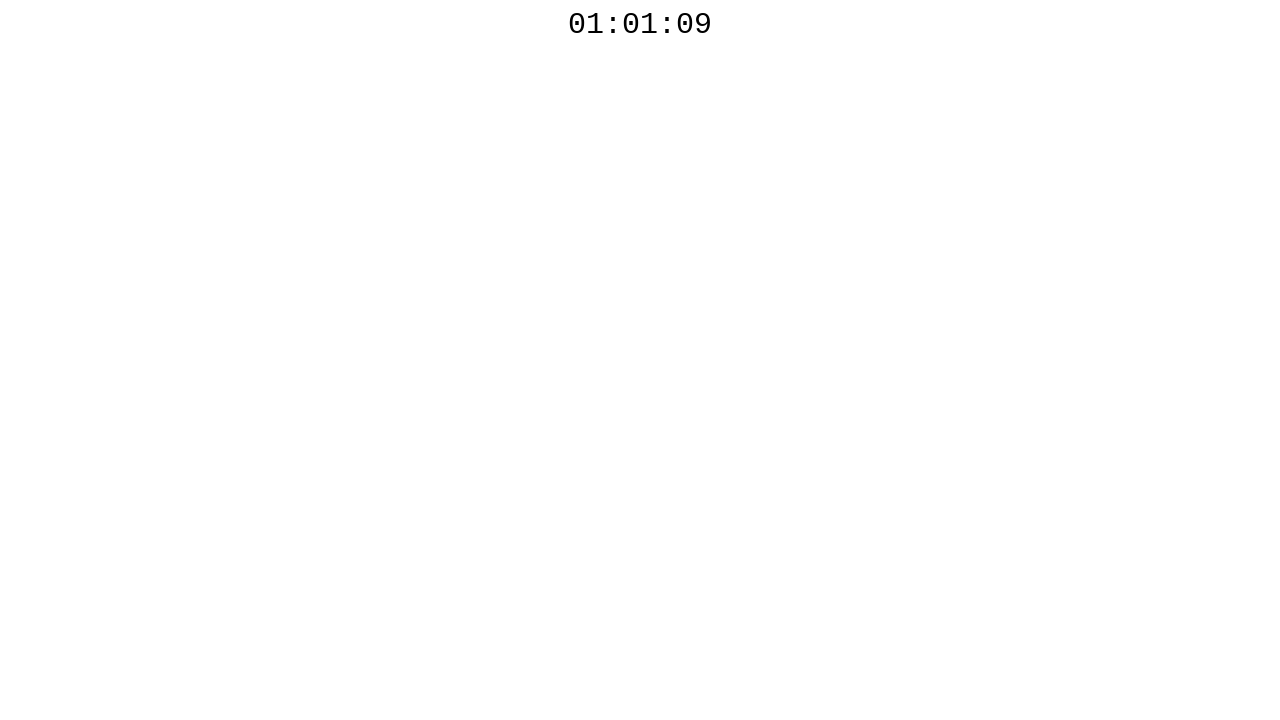

Located countdown timer element with ID 'javascript_countdown_time'
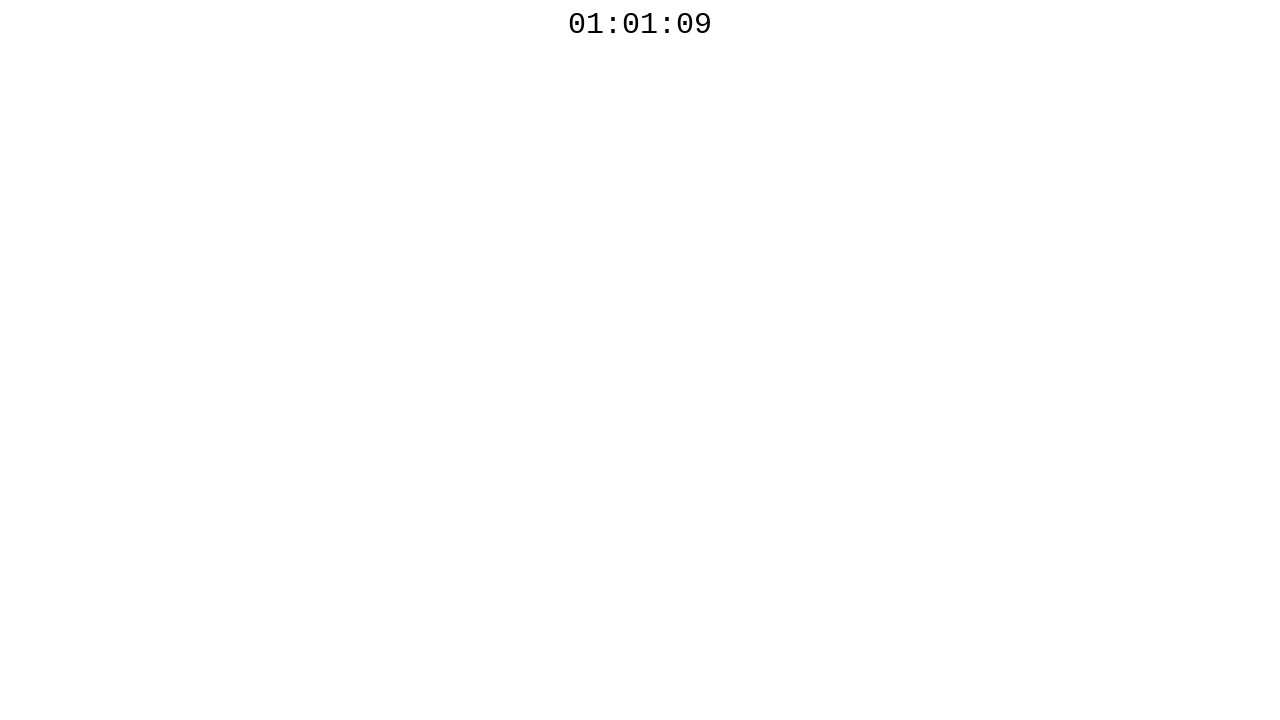

Countdown timer completed and reached '00' after polling for up to 15 seconds
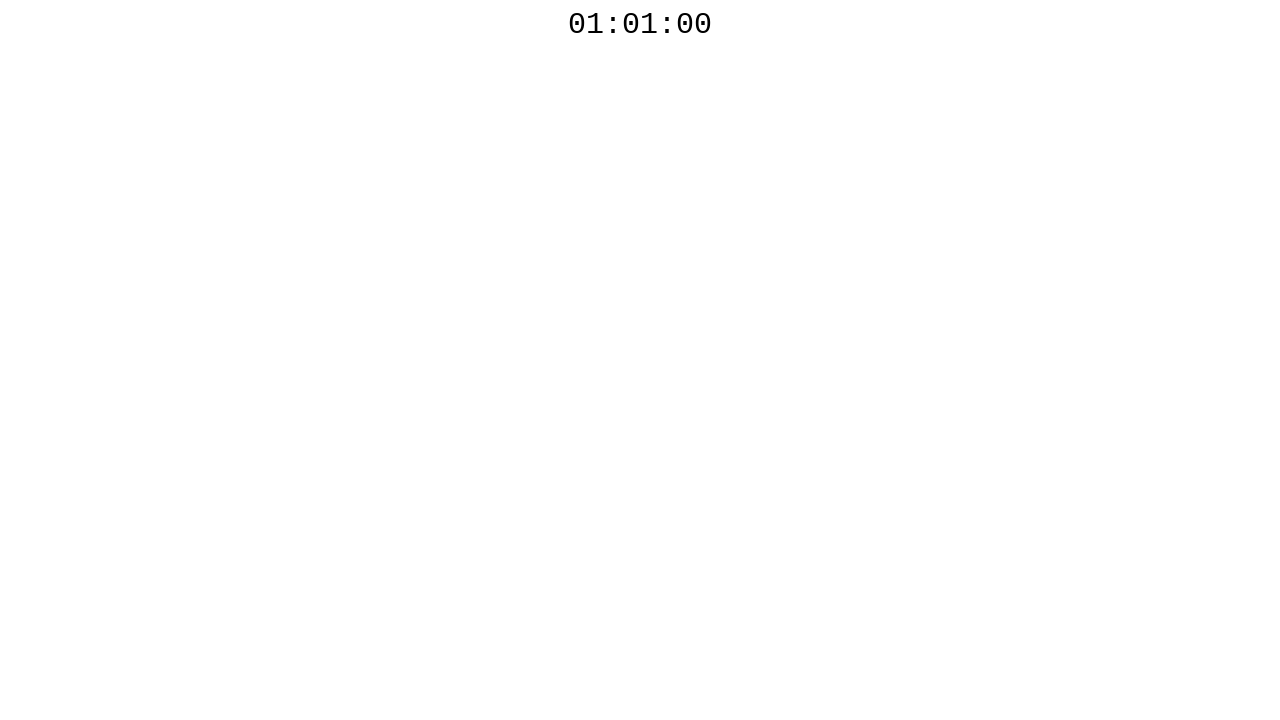

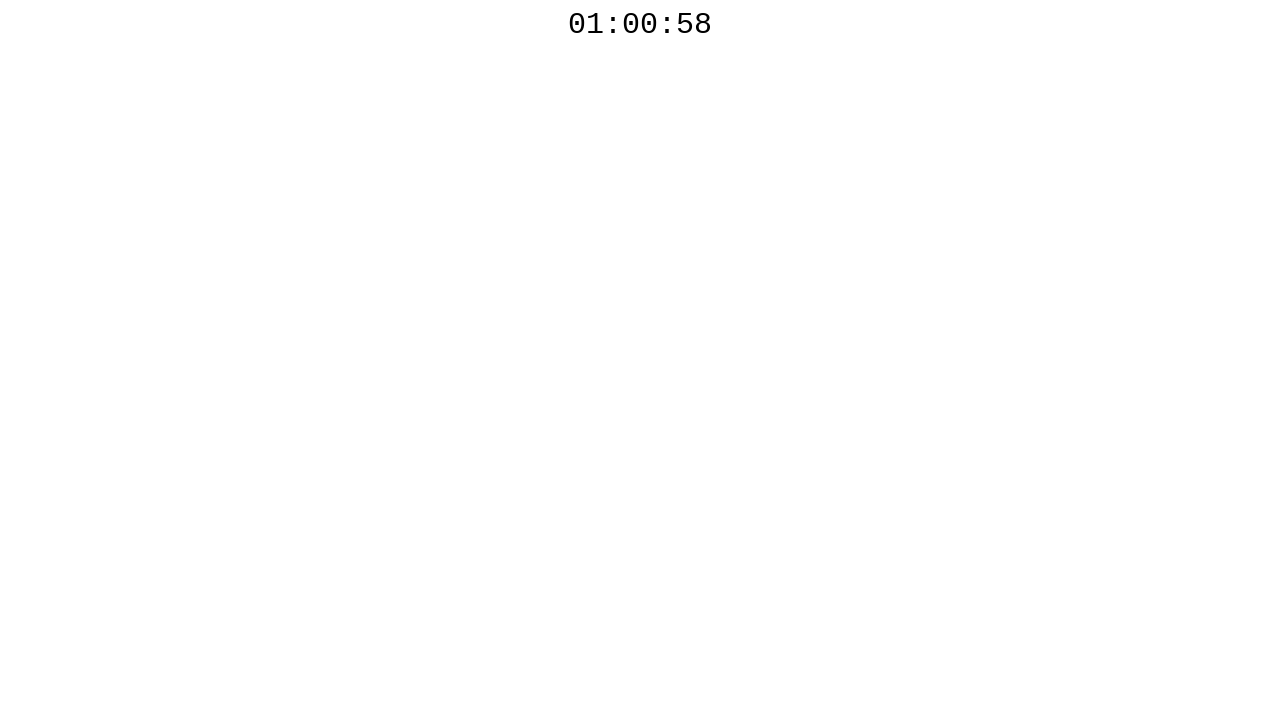